Tests dropdown menu functionality by selecting options using different methods: by index, by value, and by visible text

Starting URL: https://www.globalsqa.com/demo-site/select-dropdown-menu/

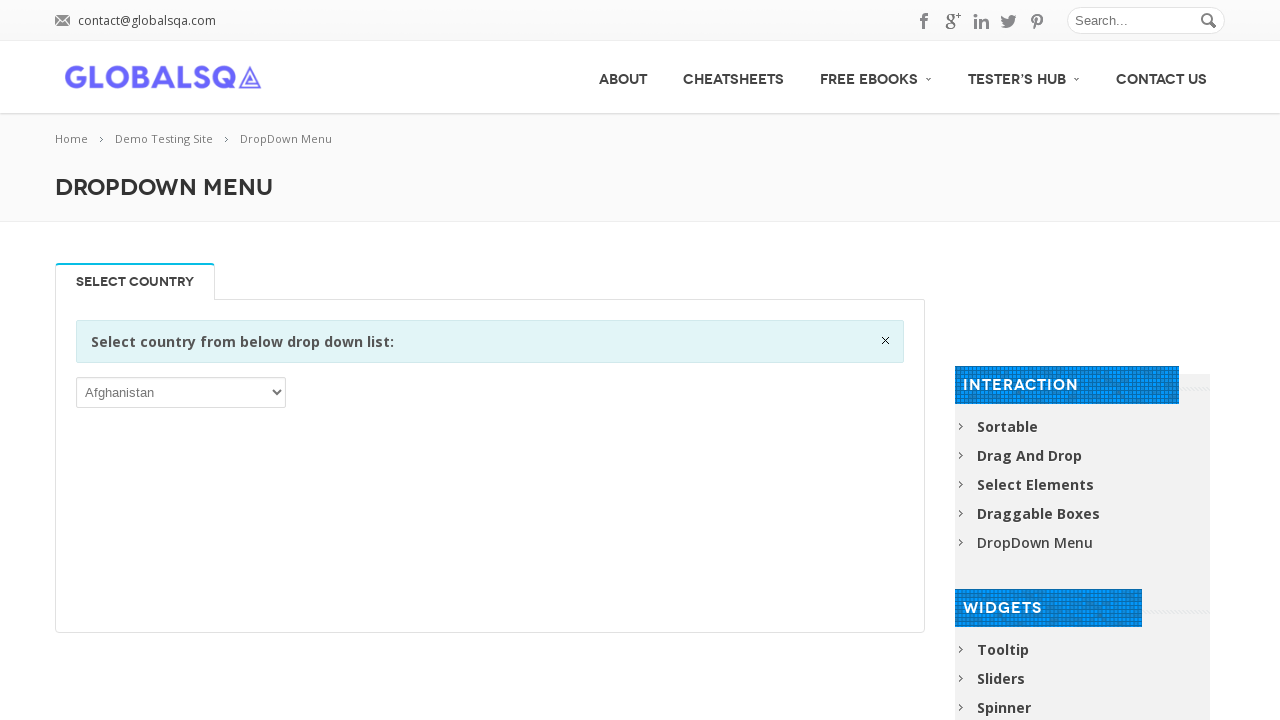

Selected dropdown option by index 1 on //*[@id='post-2646']/div[2]/div/div/div/p/select
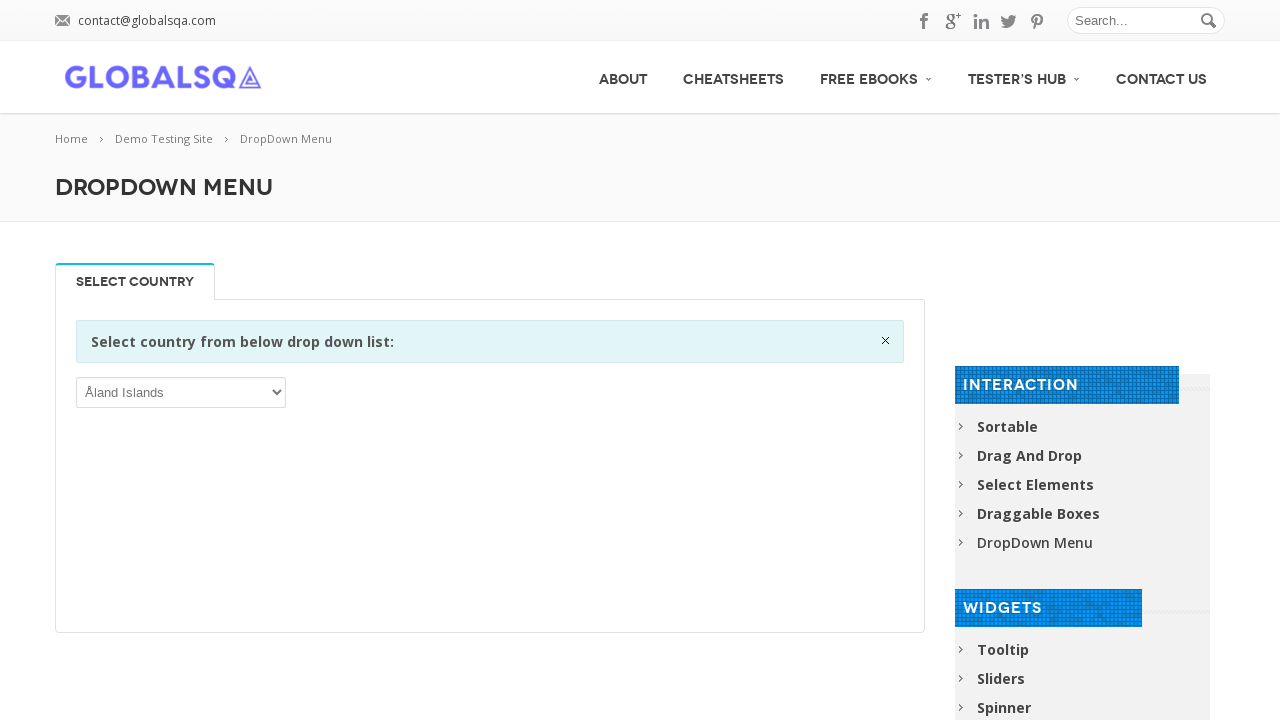

Selected dropdown option by value 'NAM' on //*[@id='post-2646']/div[2]/div/div/div/p/select
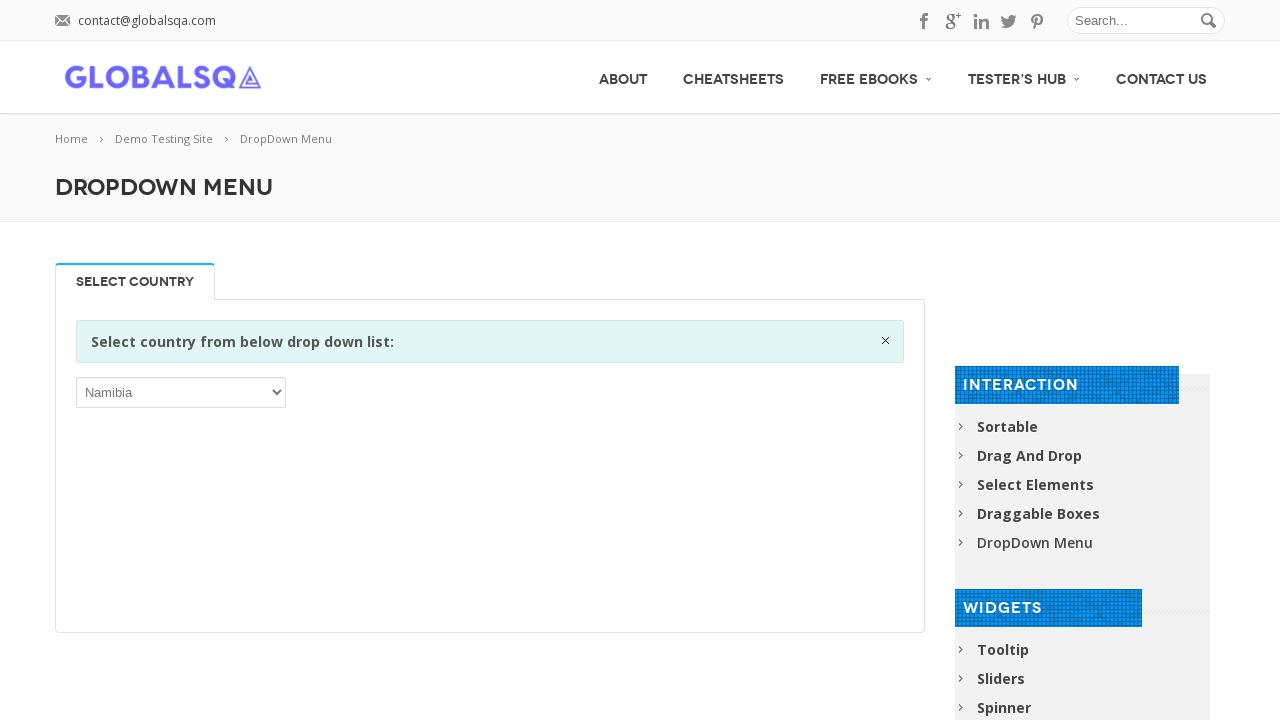

Selected dropdown option by visible text 'Albania' on //*[@id='post-2646']/div[2]/div/div/div/p/select
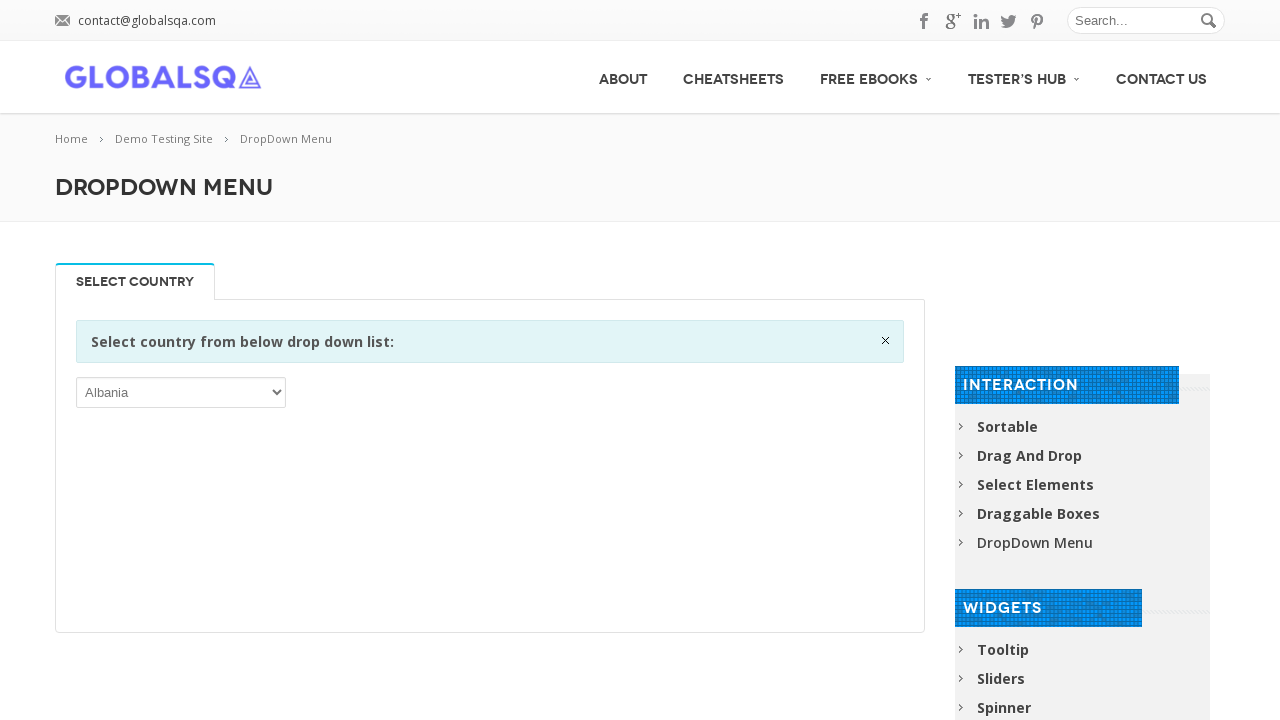

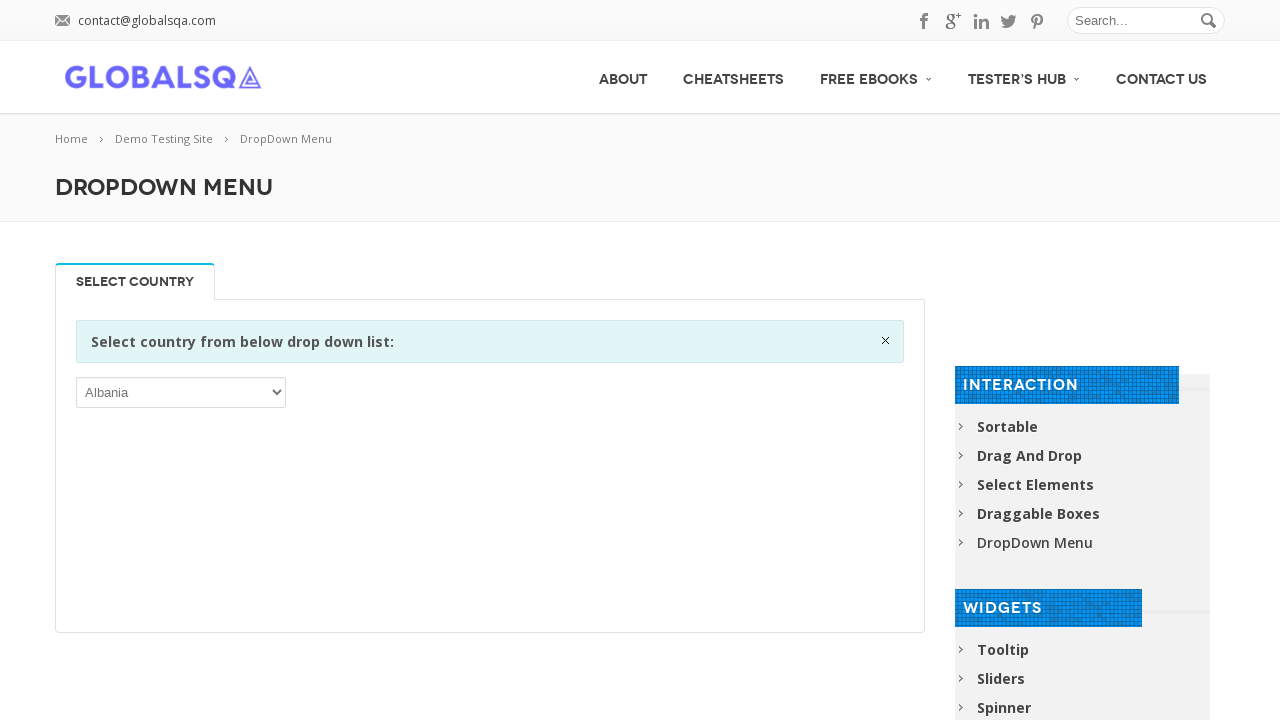